Tests multiple windows functionality by verifying the title is 'Windows', clicking a link to open a new window, and verifying the new window's title is 'New Window'

Starting URL: https://testcenter.techproeducation.com/index.php?page=multiple-windows

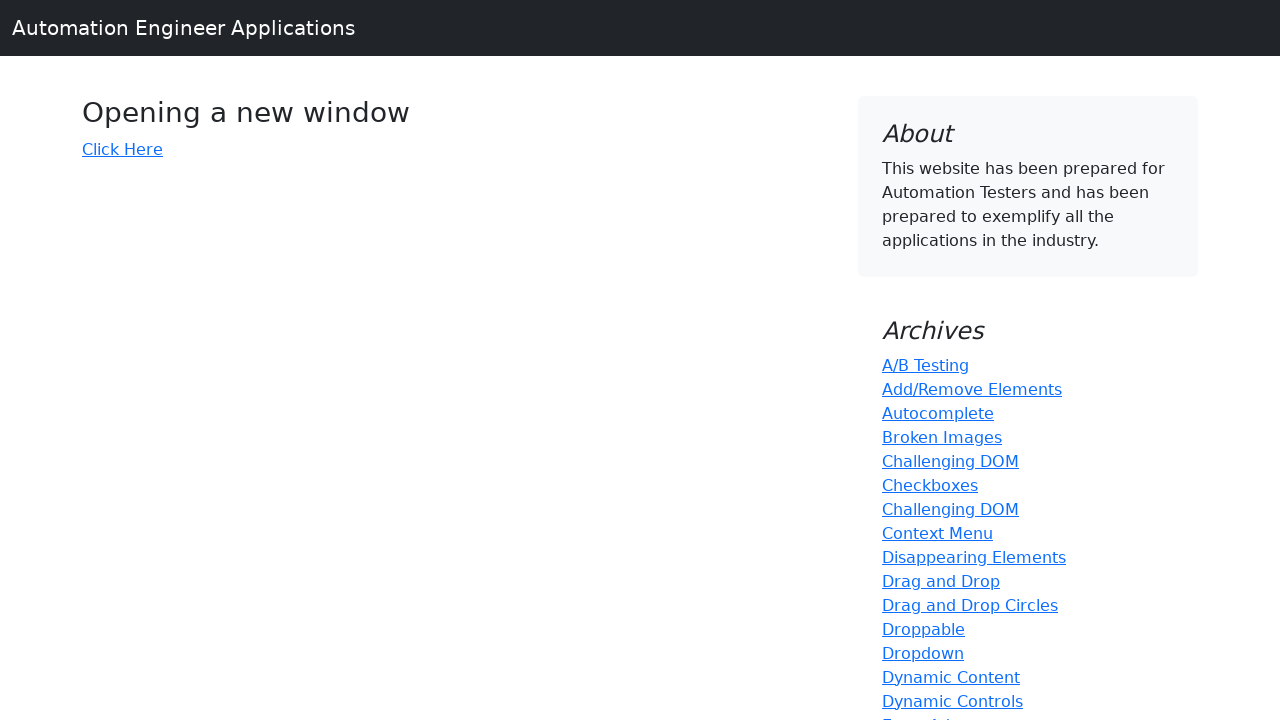

Verified page title is 'Windows'
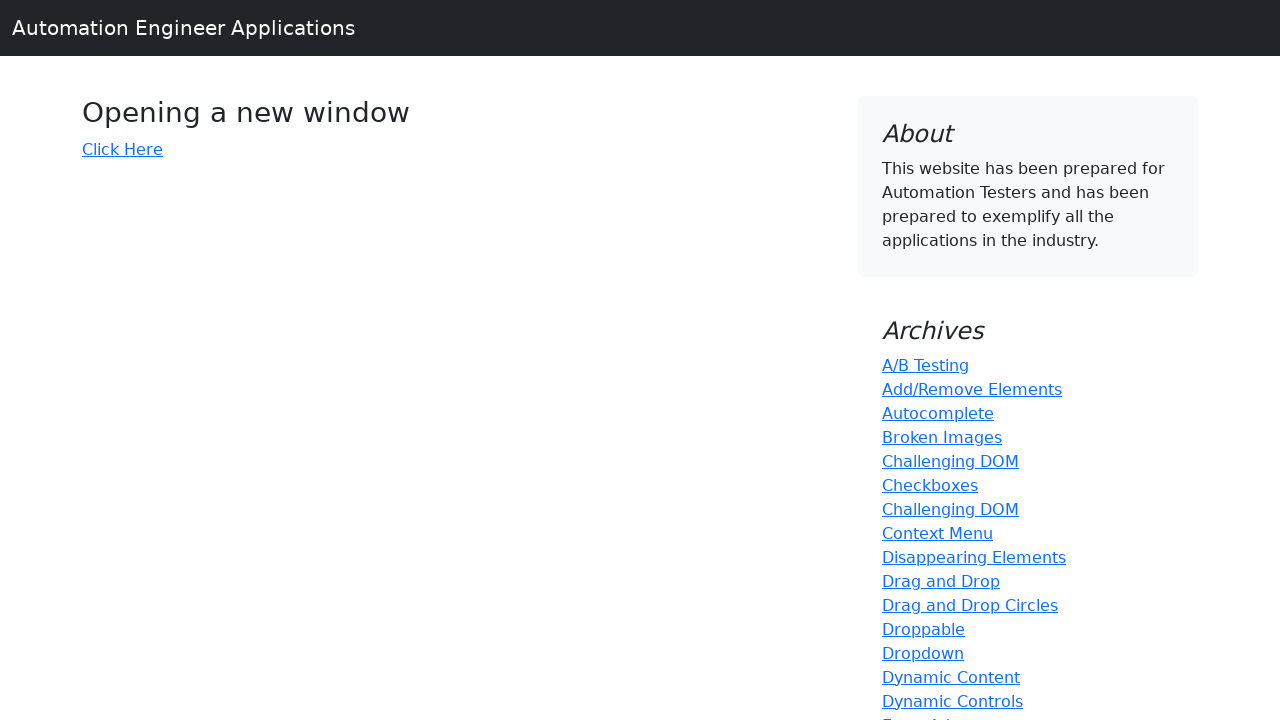

Clicked 'Click Here' link to open new window at (122, 149) on a:has-text('Click Here')
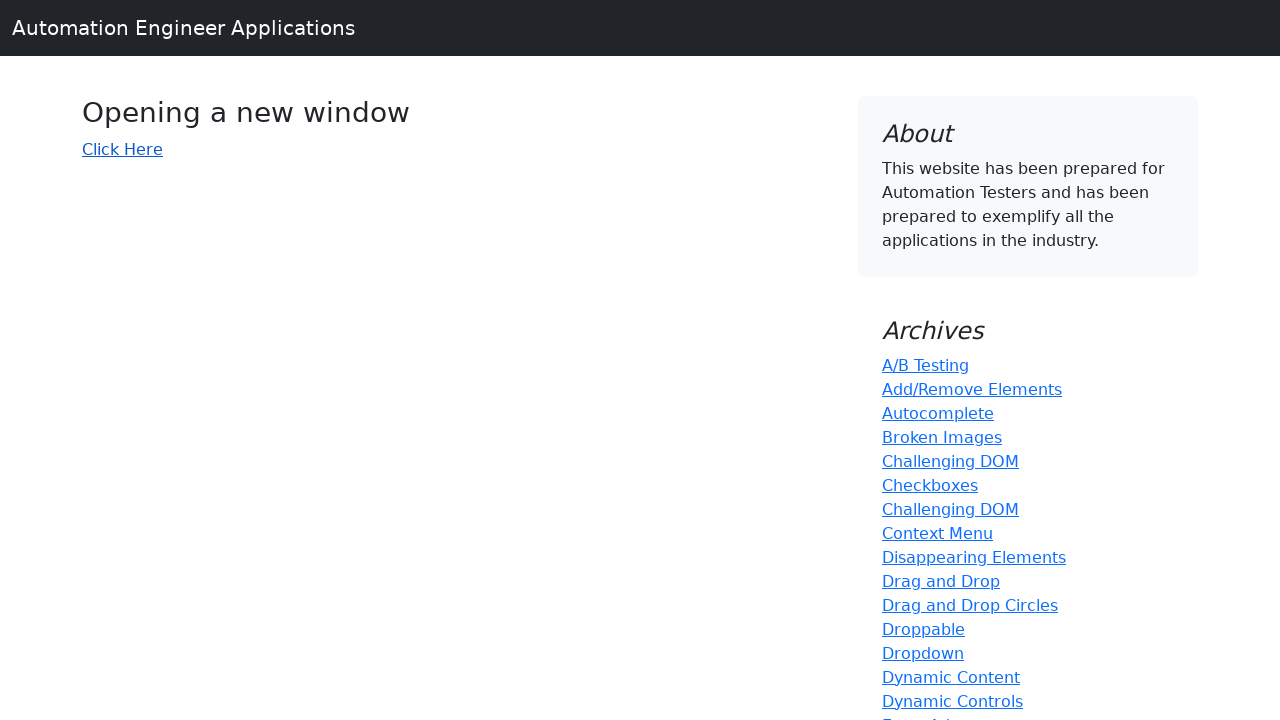

New window loaded completely
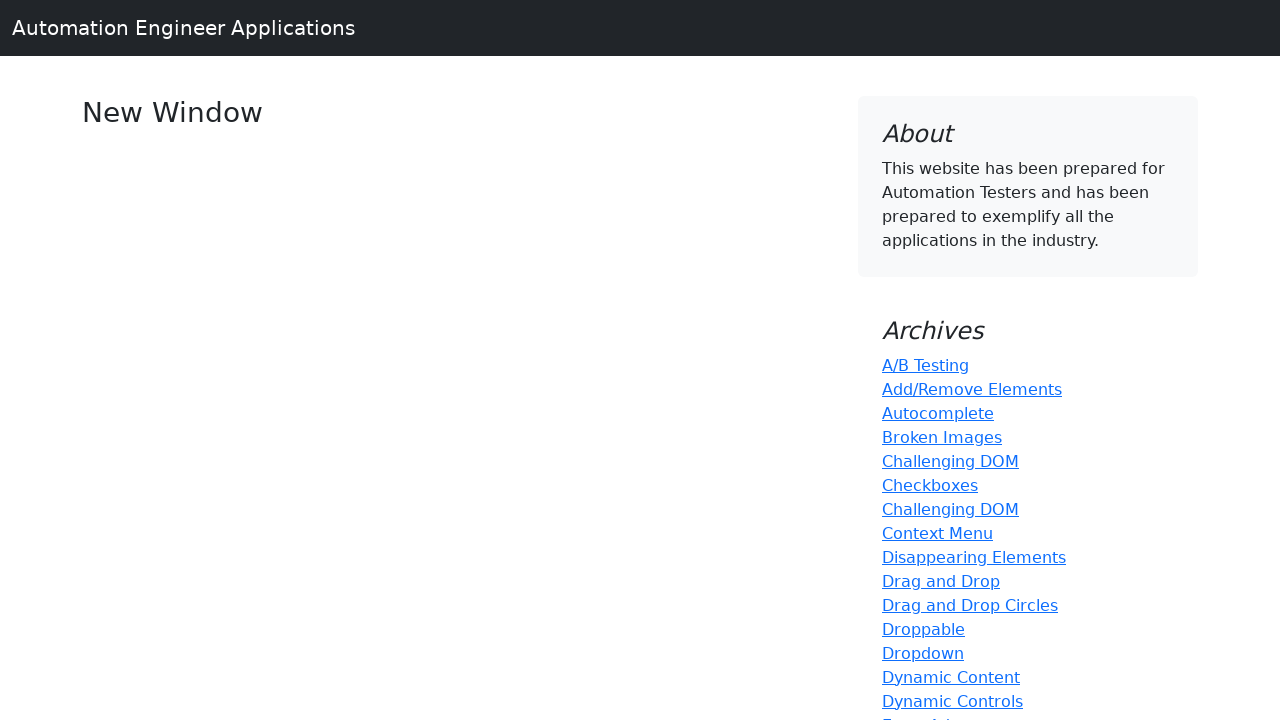

Verified new window title is 'New Window'
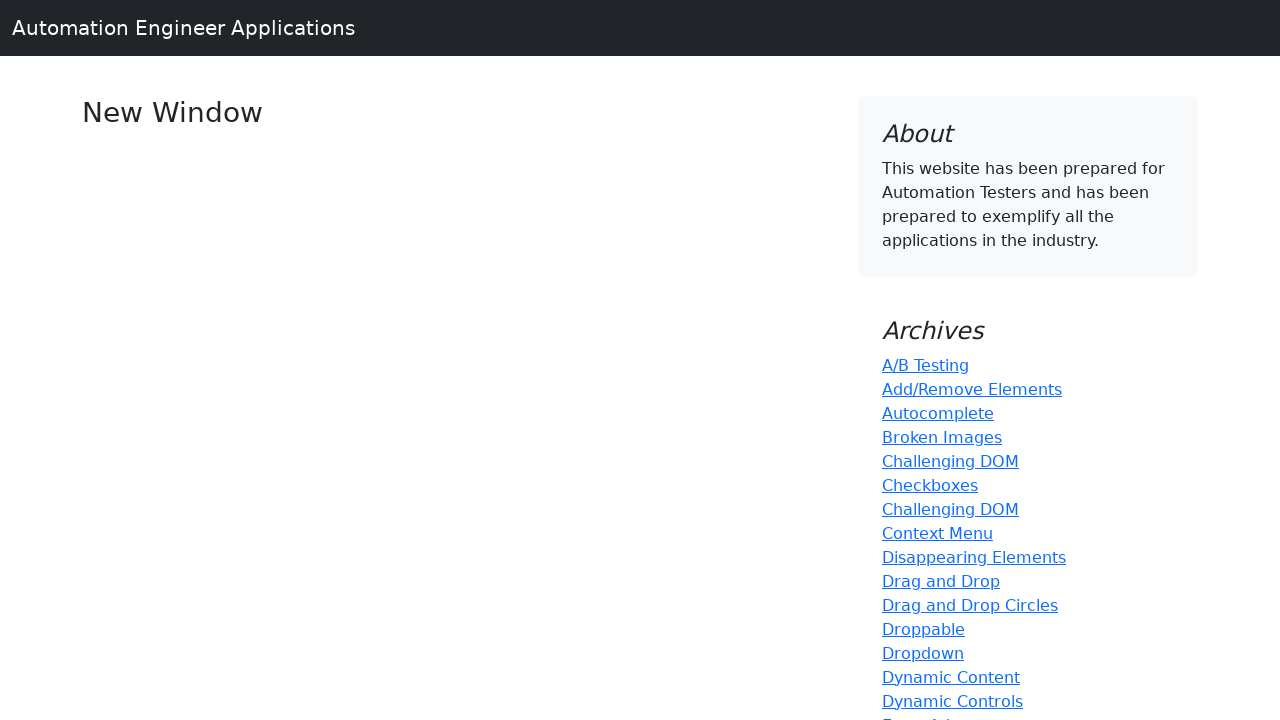

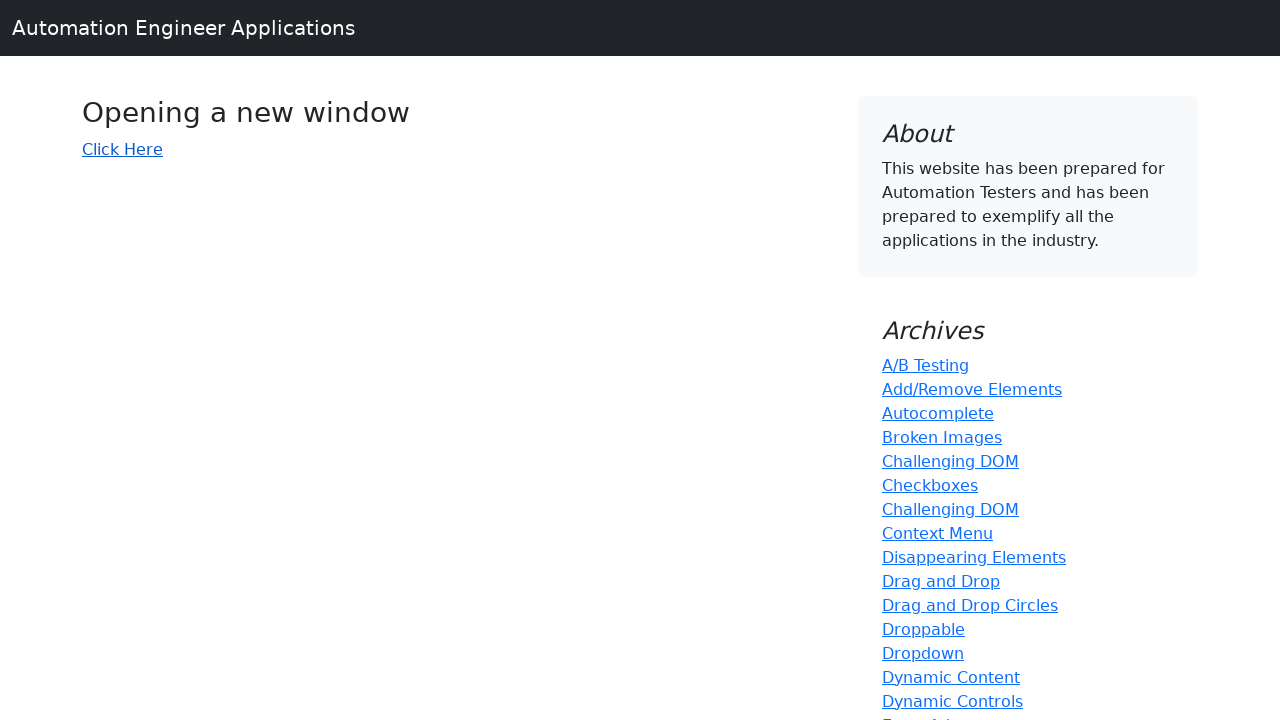